Tests various form elements on the automation practice page including radio buttons, autocomplete input, checkboxes, text input, and a confirm button

Starting URL: https://rahulshettyacademy.com/AutomationPractice/

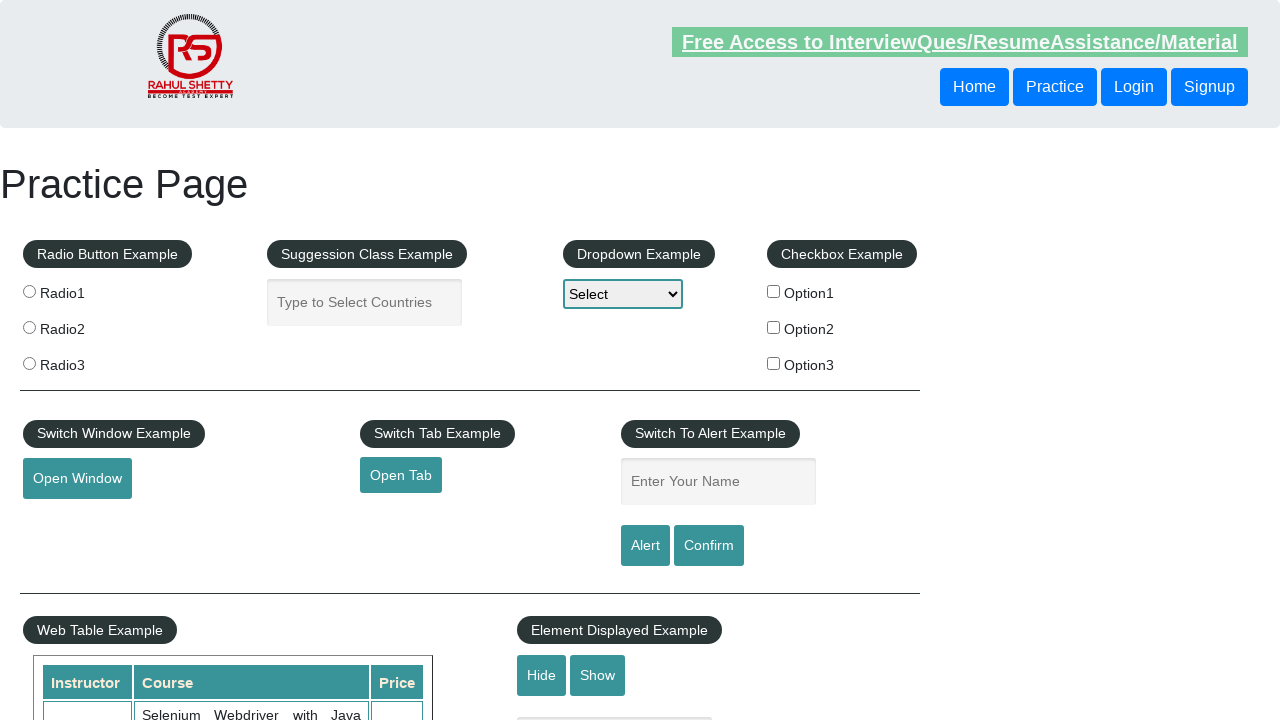

Clicked radio button at (29, 291) on input[name='radioButton']
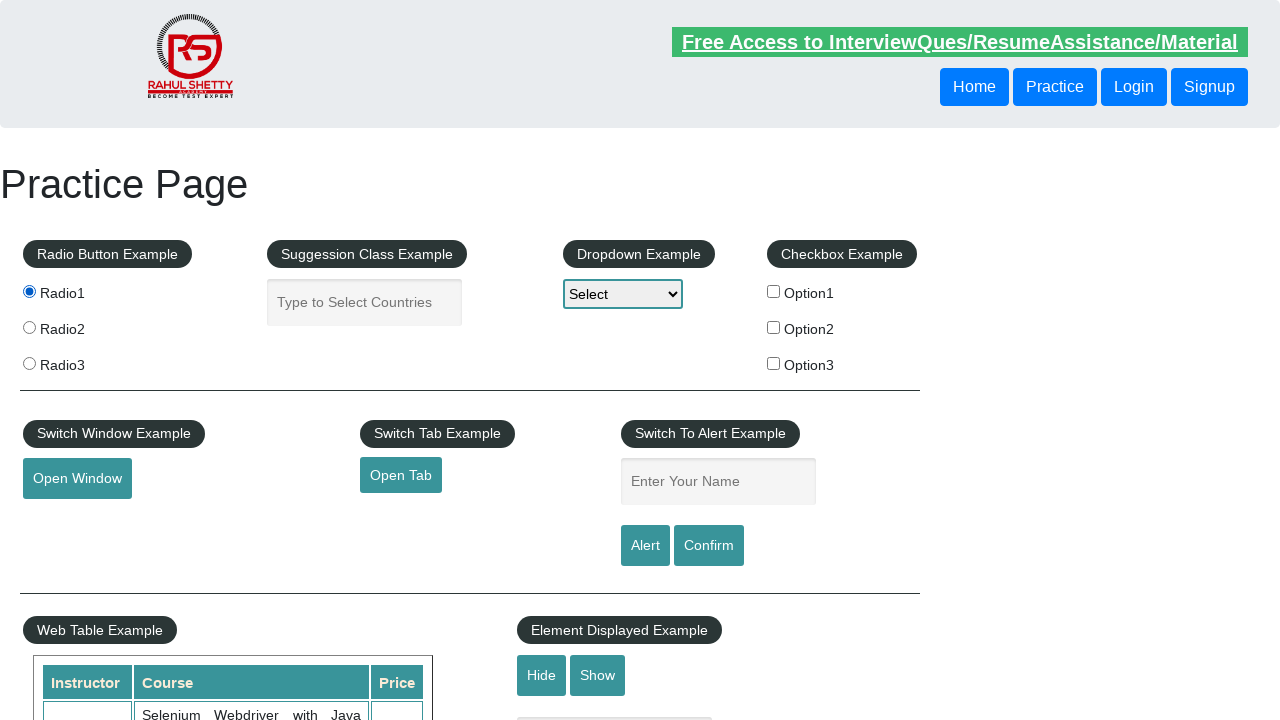

Filled autocomplete field with 'India' on #autocomplete
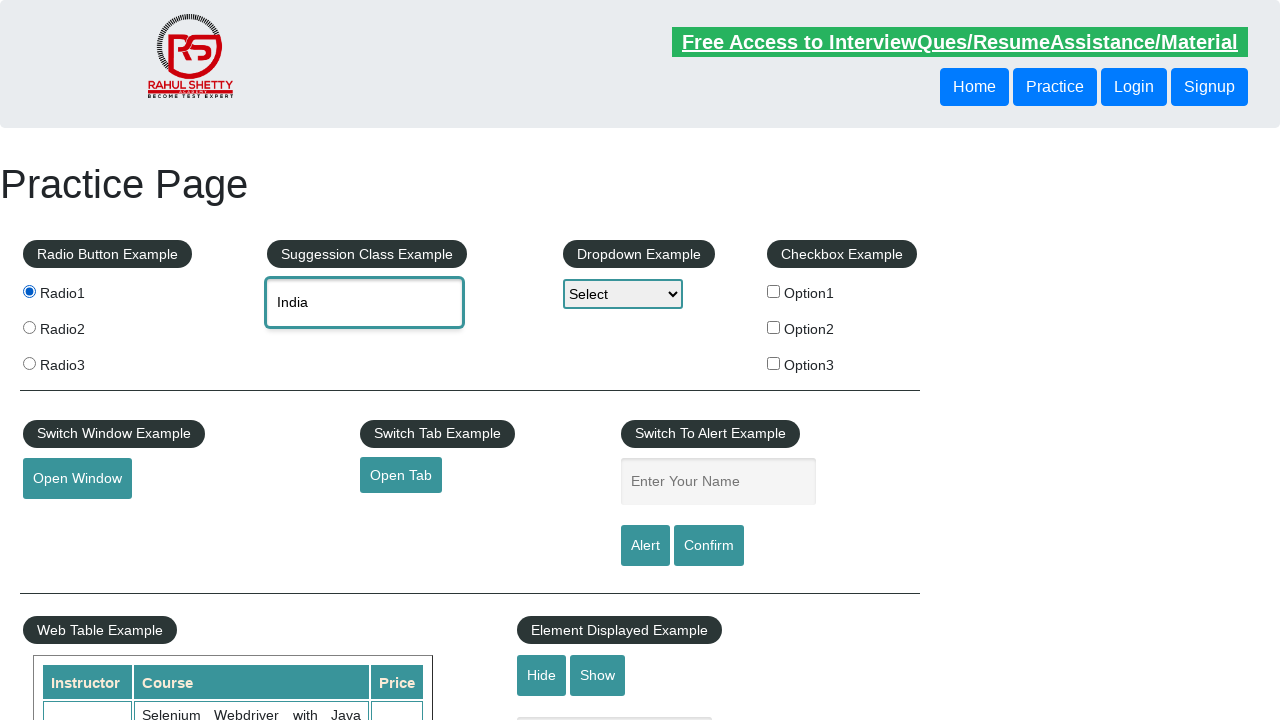

Clicked first checkbox option at (774, 291) on #checkBoxOption1
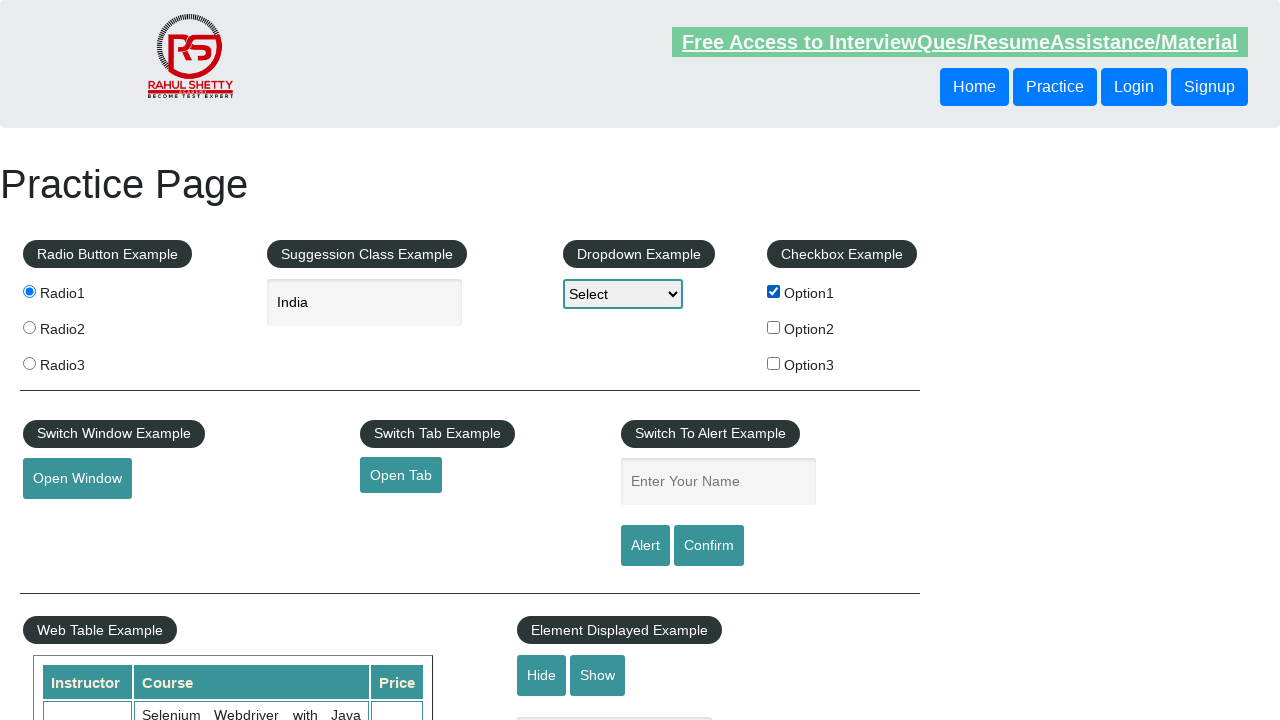

Filled name input field with 'welcome' on #name
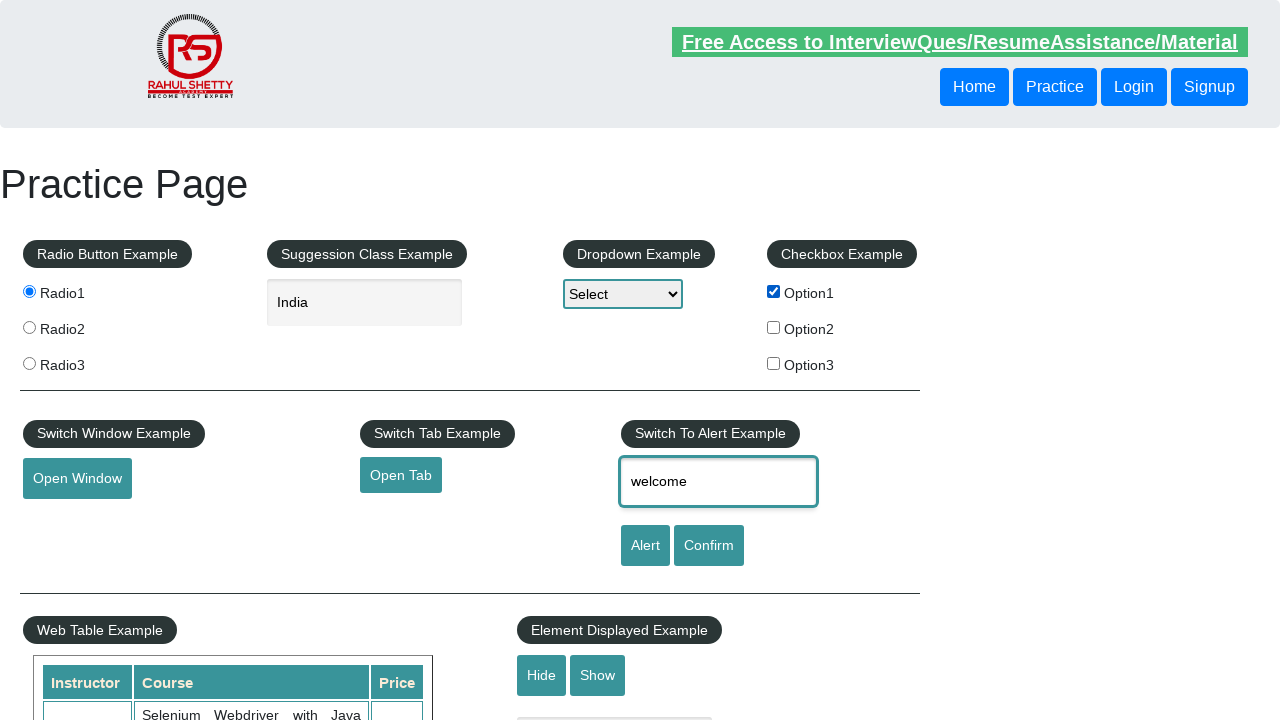

Clicked confirm button at (709, 546) on #confirmbtn
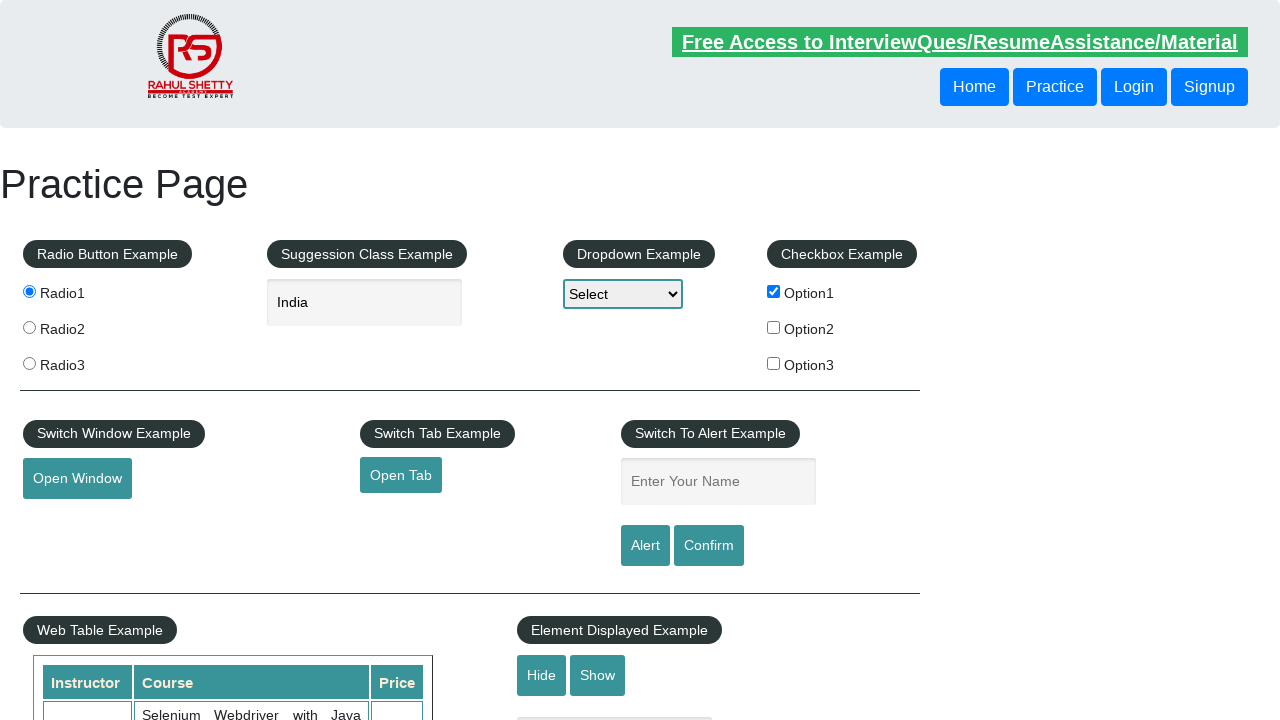

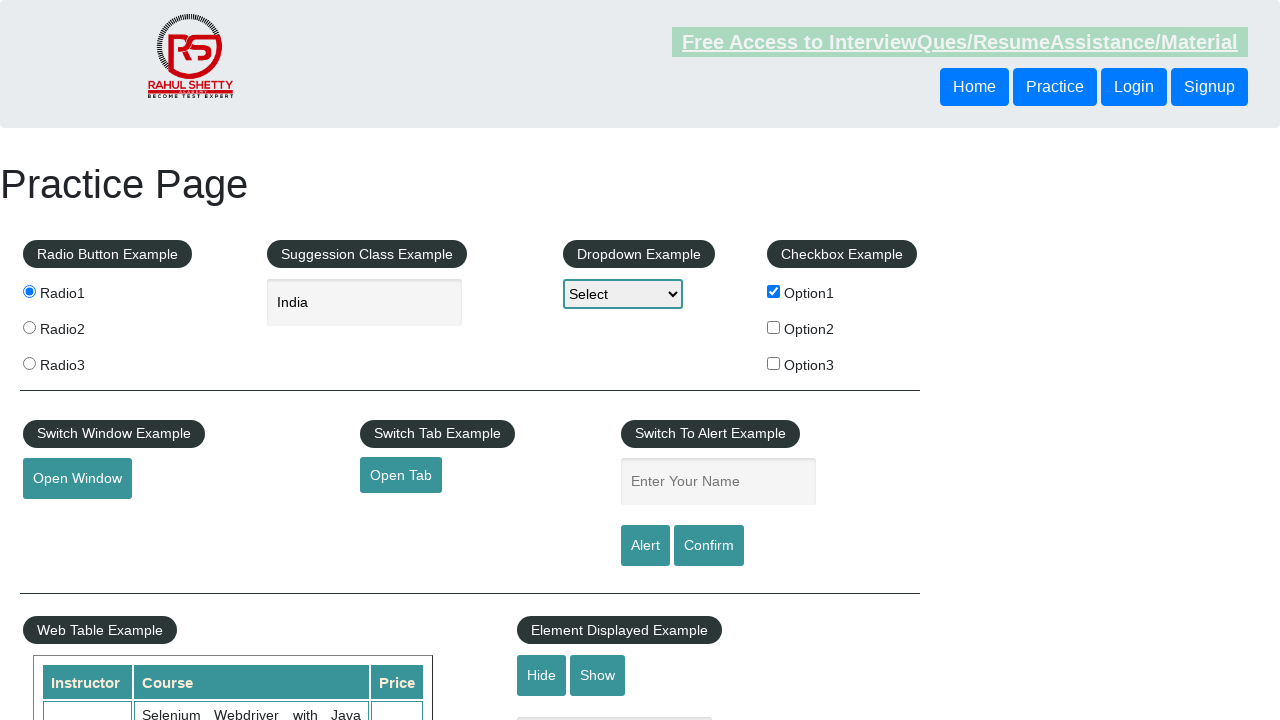